Tests the Fast.com speed test website by waiting for the "Show more info" link to become clickable and then clicking it to expand additional details

Starting URL: https://fast.com/

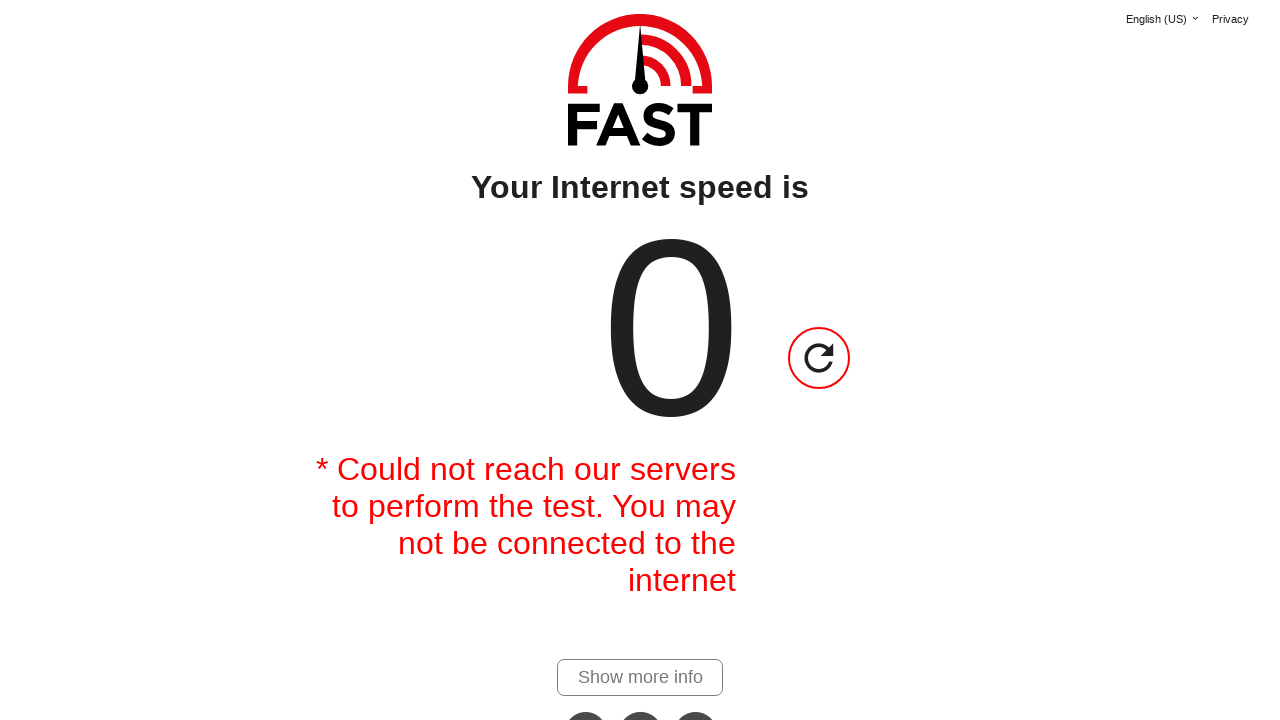

Waited for 'Show more info' link to become visible after speed test completion
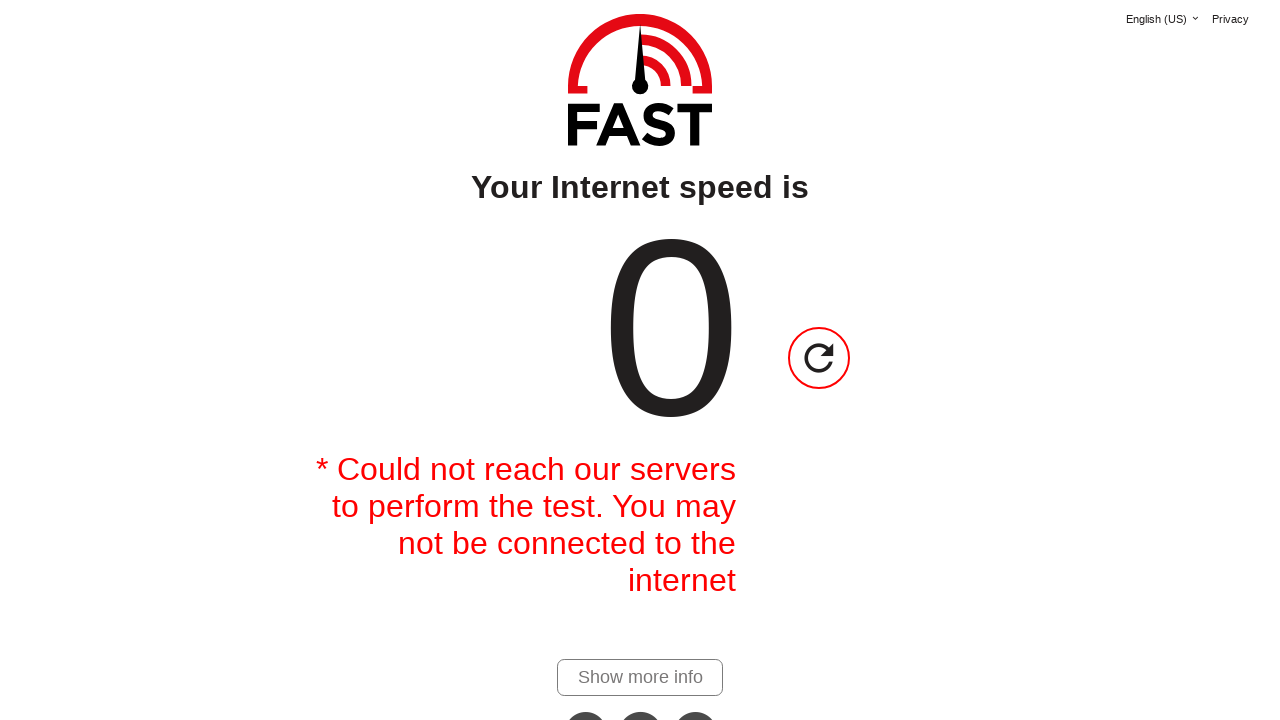

Clicked the 'Show more info' link to expand additional details at (640, 677) on #show-more-details-link
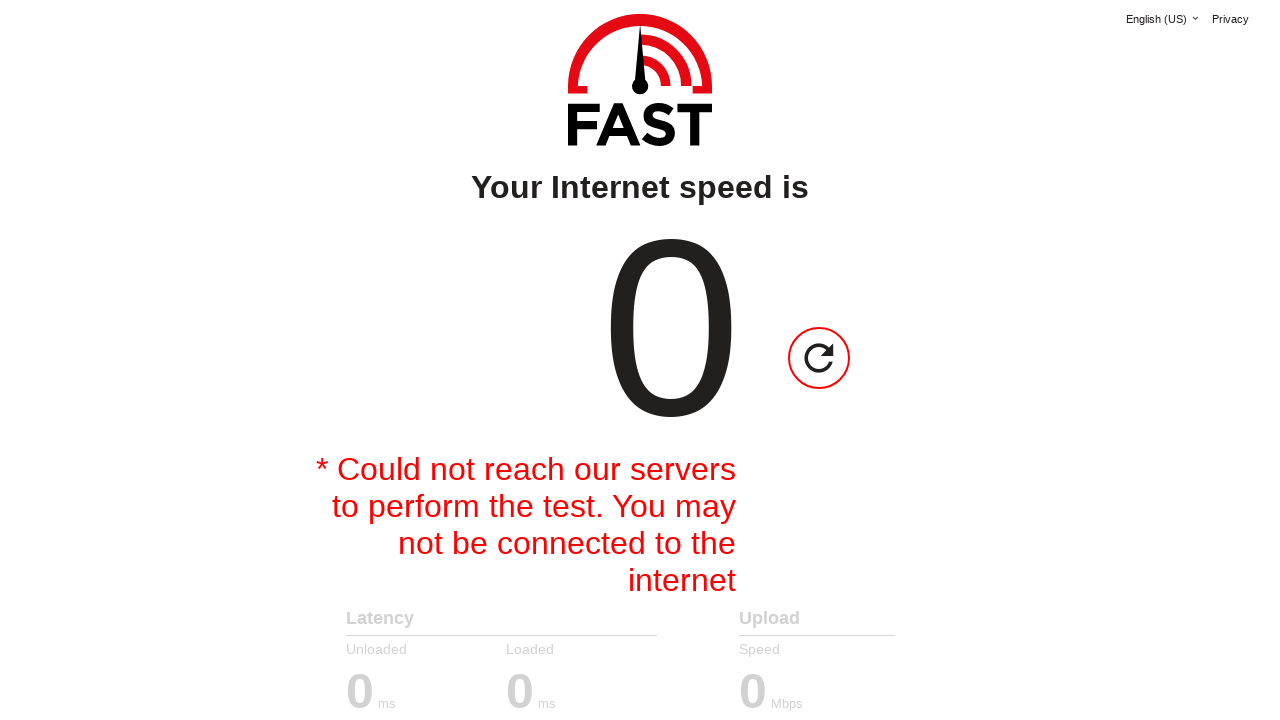

Waited 3 seconds for details section to expand
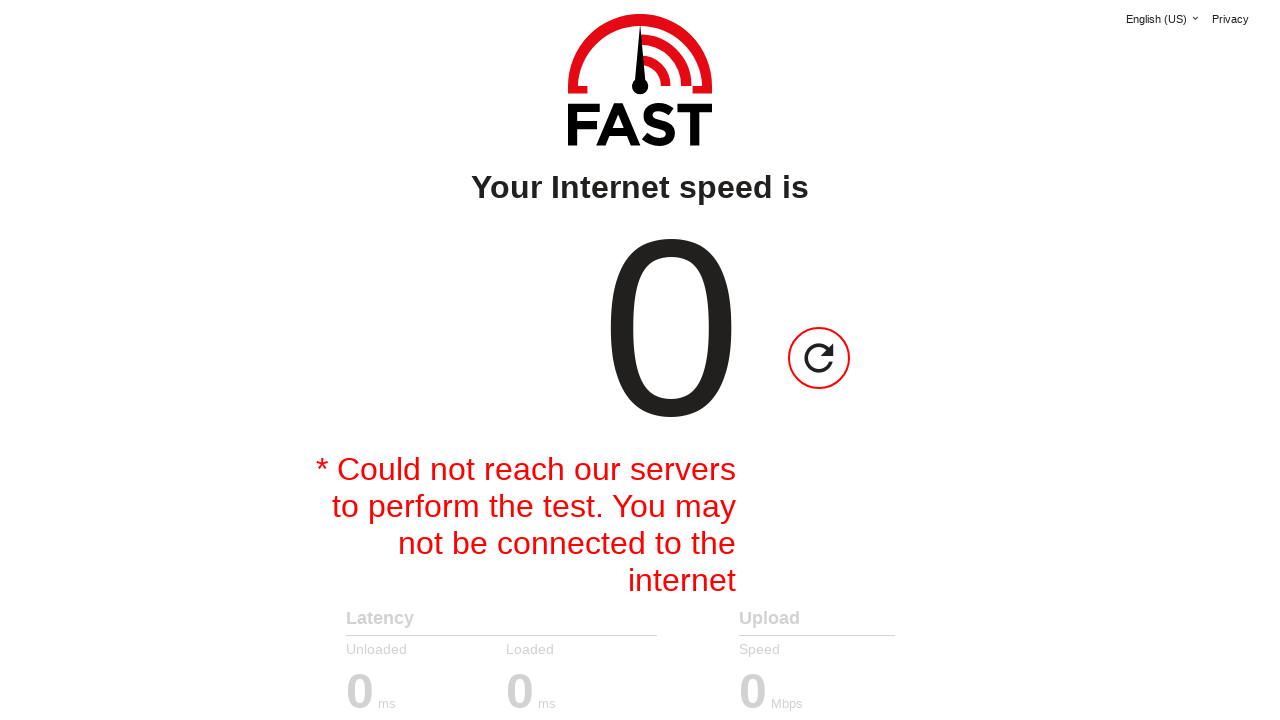

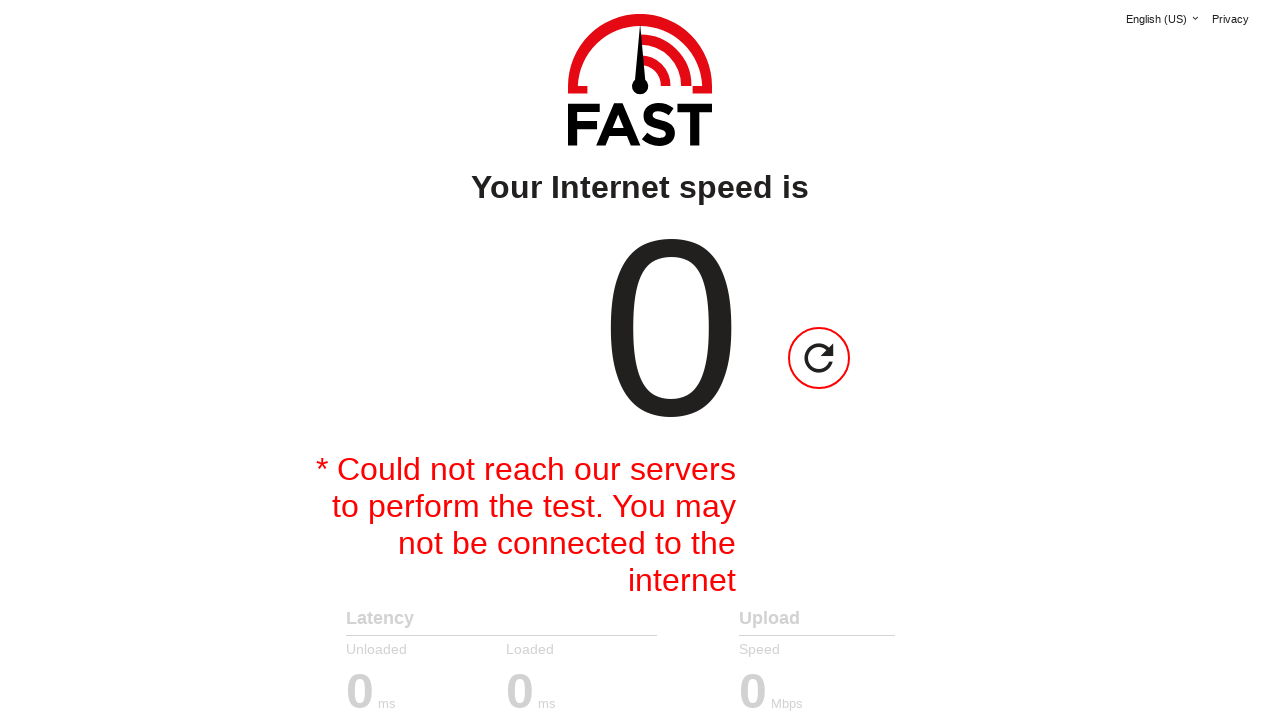